Tests window handling by clicking a link that opens a new window, then switching to the new window and verifying the title

Starting URL: http://the-internet.herokuapp.com/windows

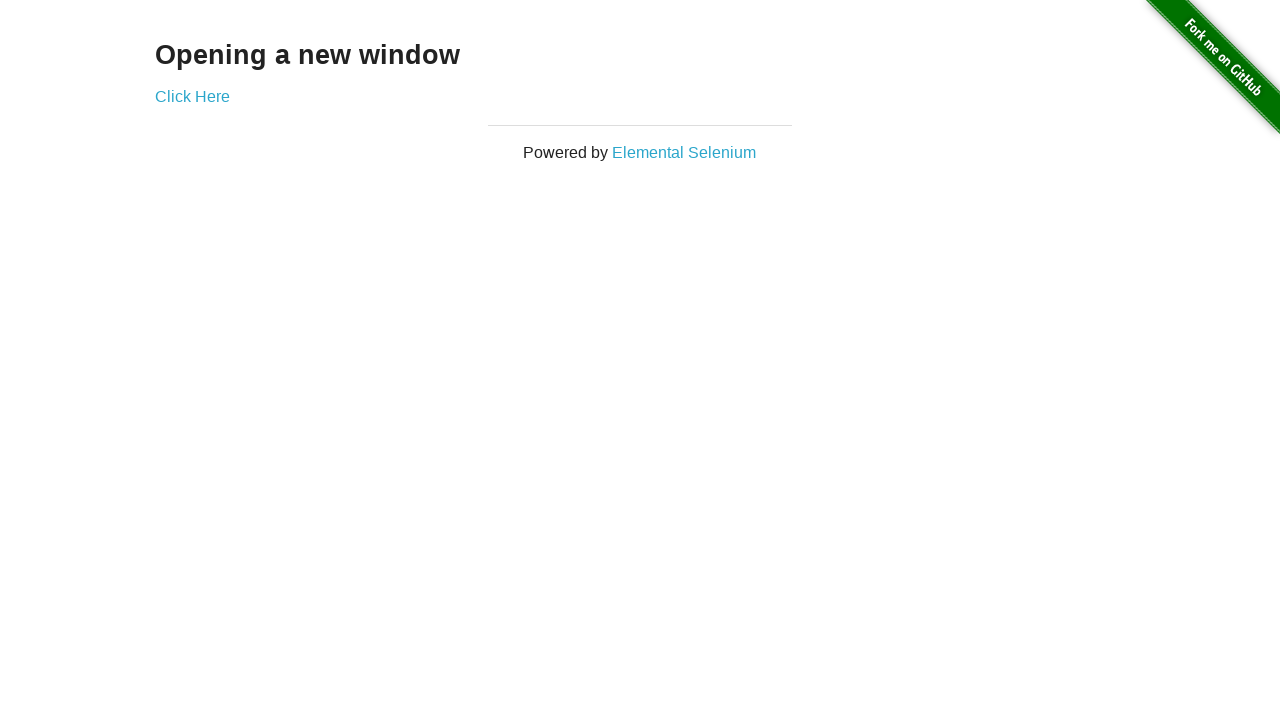

Verified initial page title contains 'The Internet'
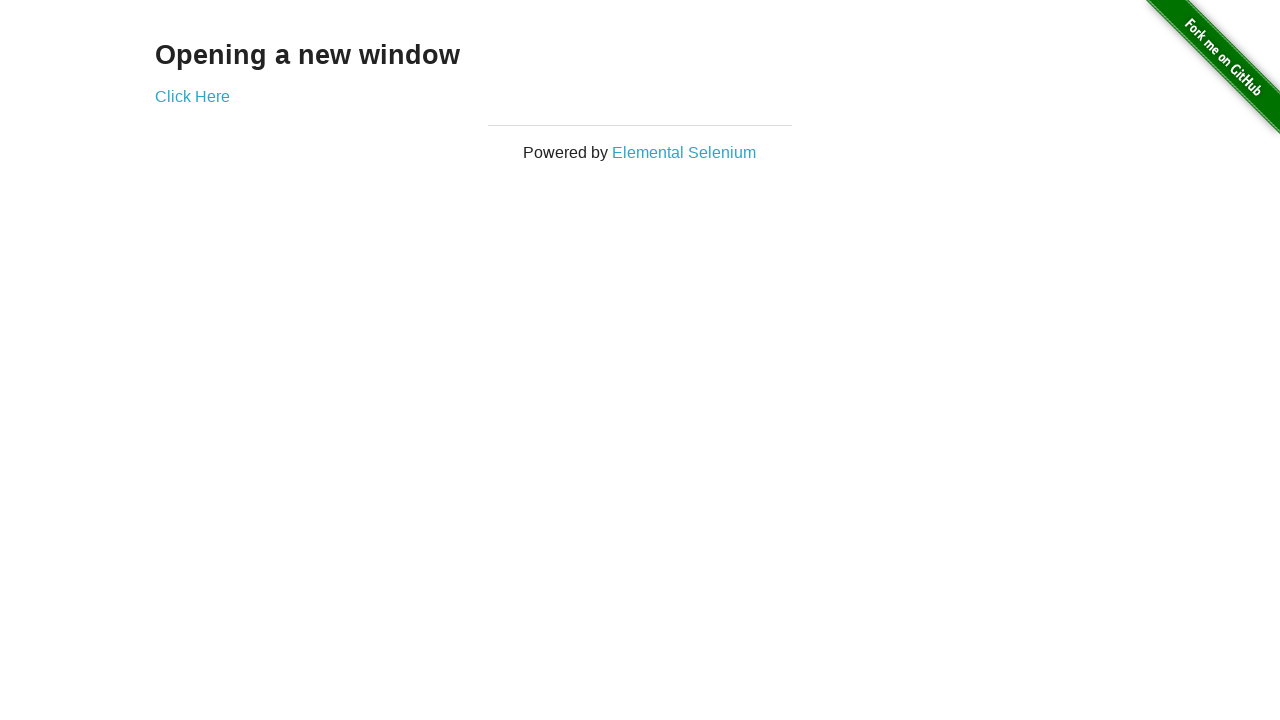

Clicked 'Click Here' link to open new window at (192, 96) on xpath=//a[contains(text(),'Click Here')]
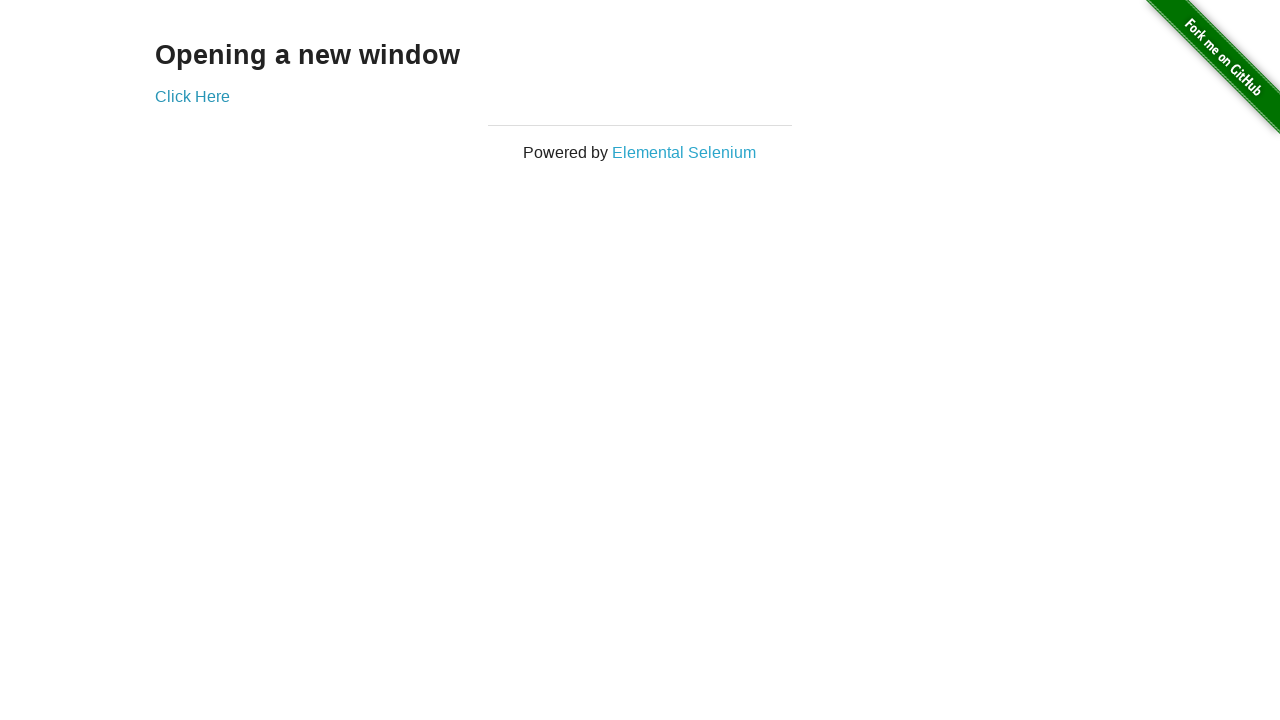

Obtained reference to newly opened window
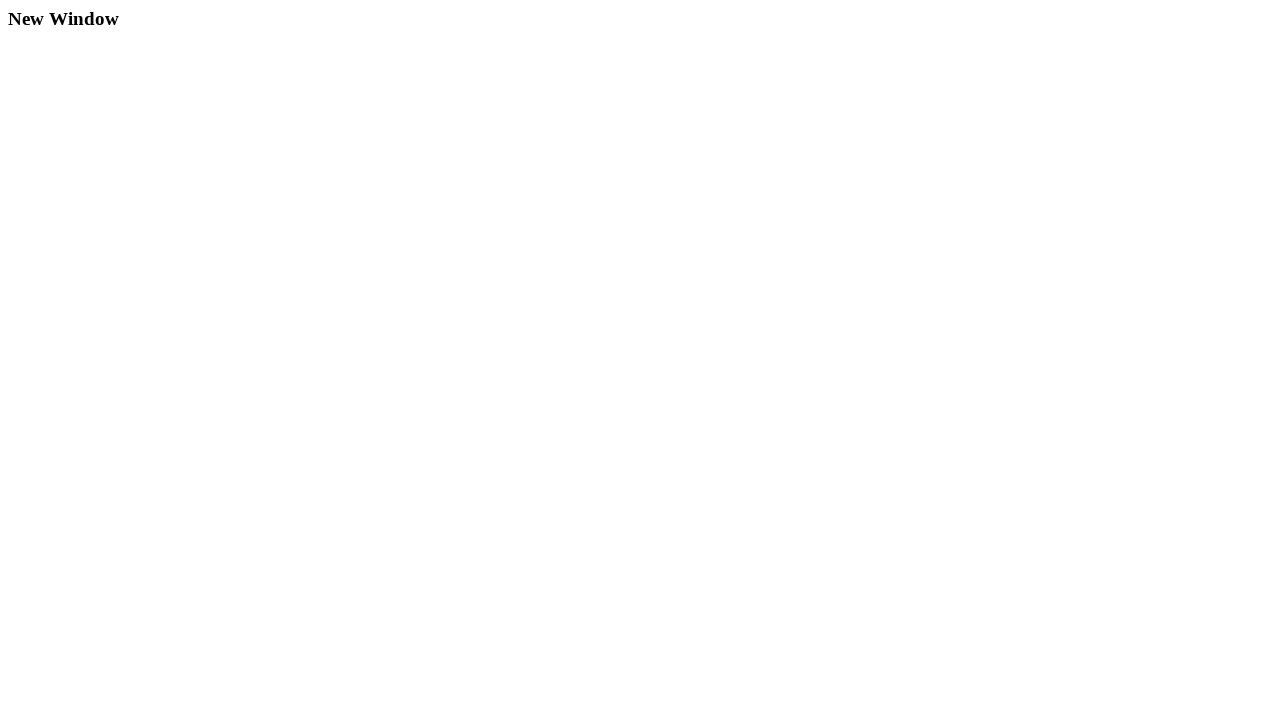

New window finished loading
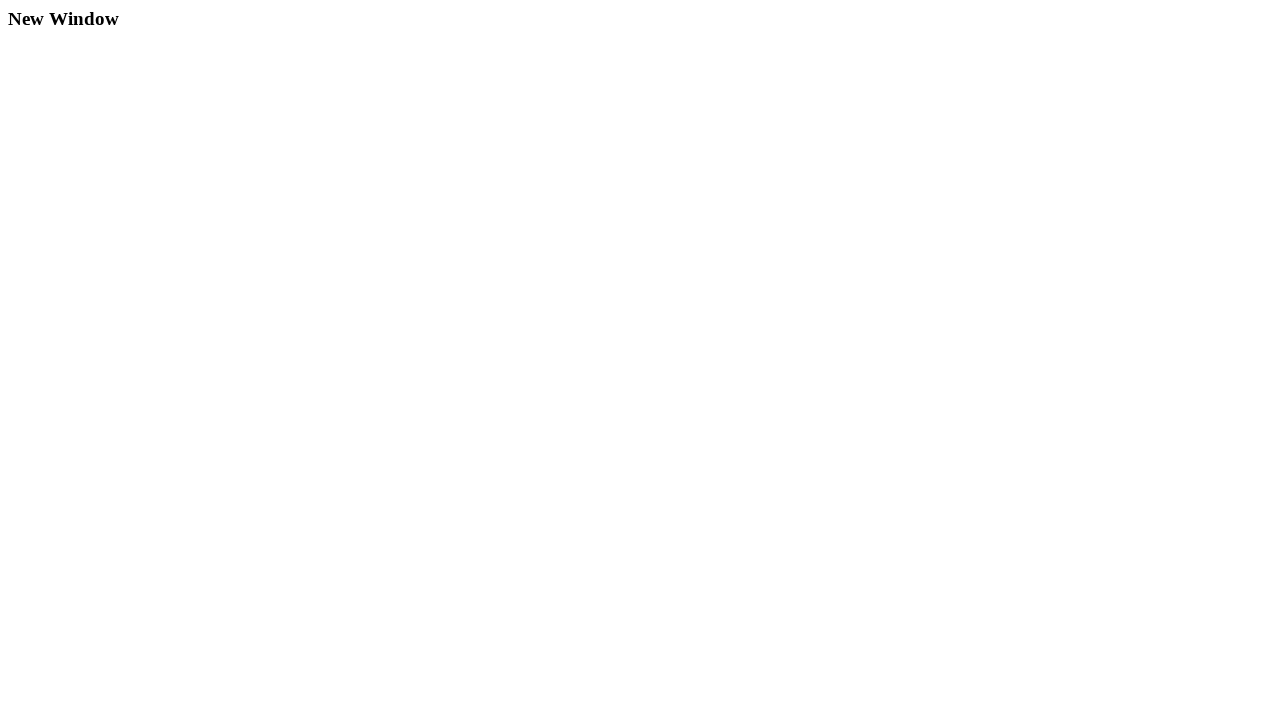

Verified new window title: New Window
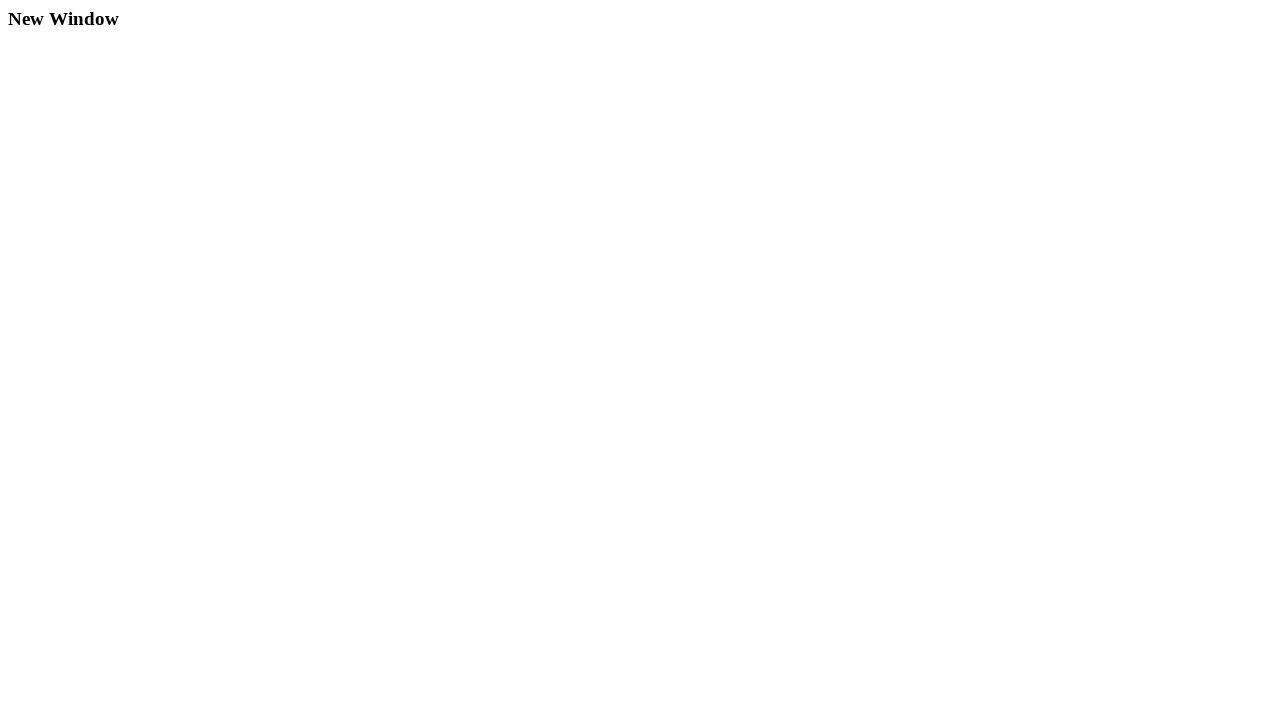

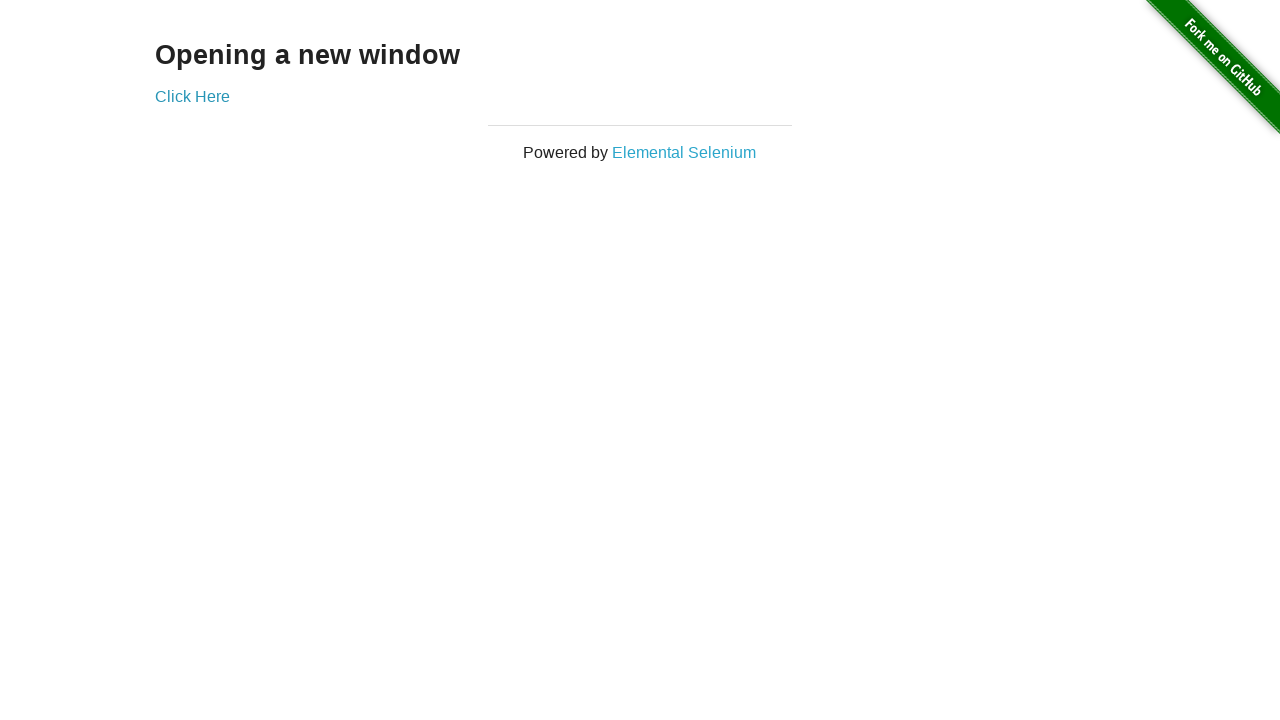